Tests double-click functionality on W3Schools demo page by switching to an iframe, double-clicking on text, and verifying the text color changes to red.

Starting URL: https://www.w3schools.com/tags/tryit.asp?filename=tryhtml5_ev_ondblclick2

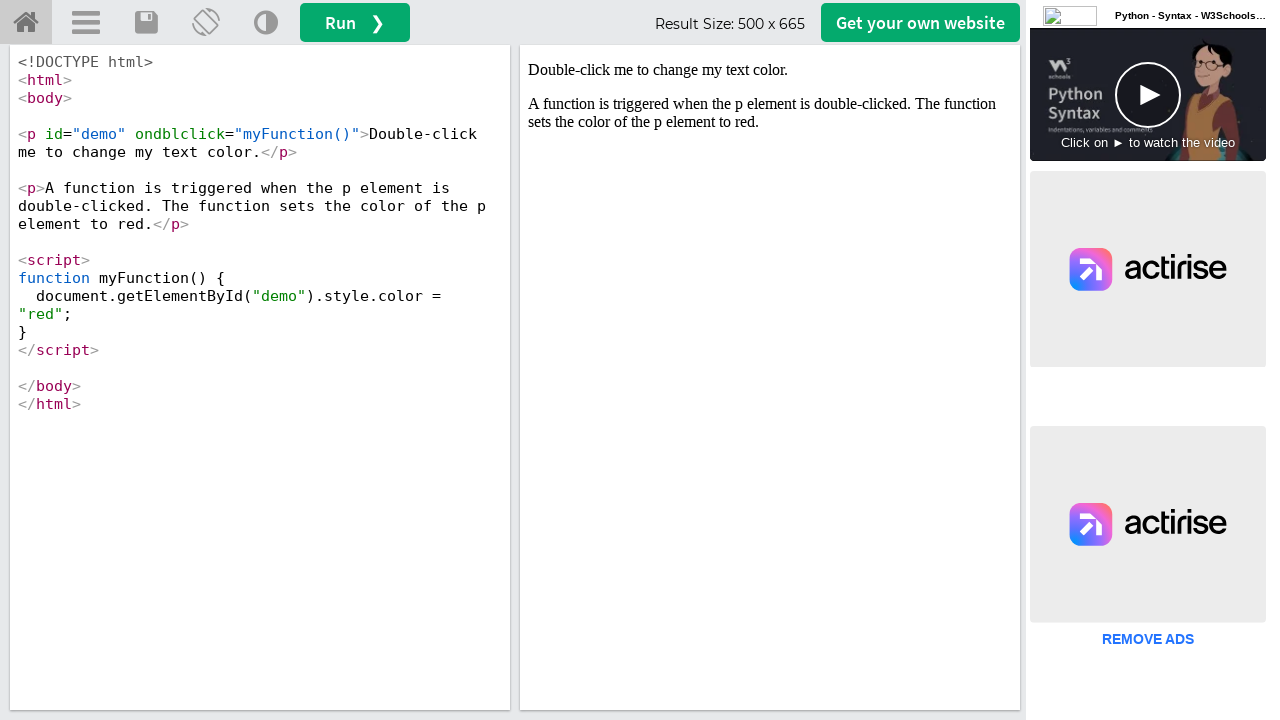

Located iframe with ID 'iframeResult'
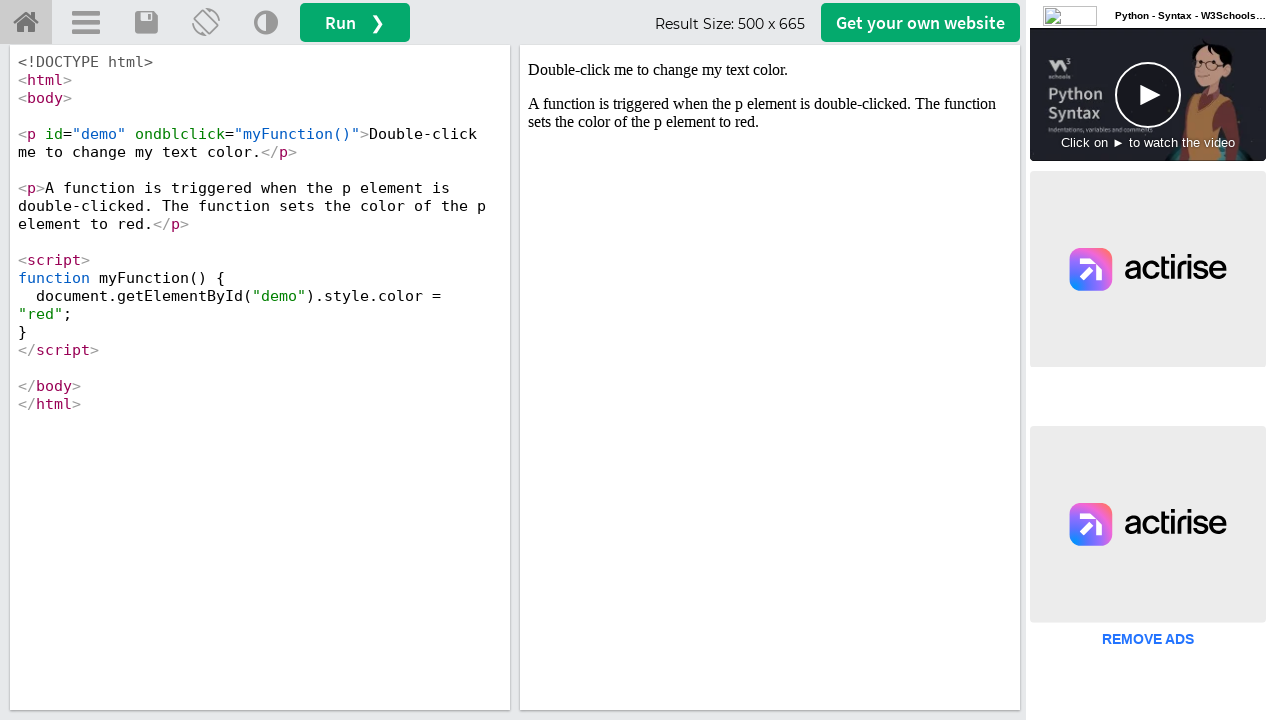

Double-clicked on the text element to trigger color change at (770, 70) on #iframeResult >> internal:control=enter-frame >> text=Double-click me to change 
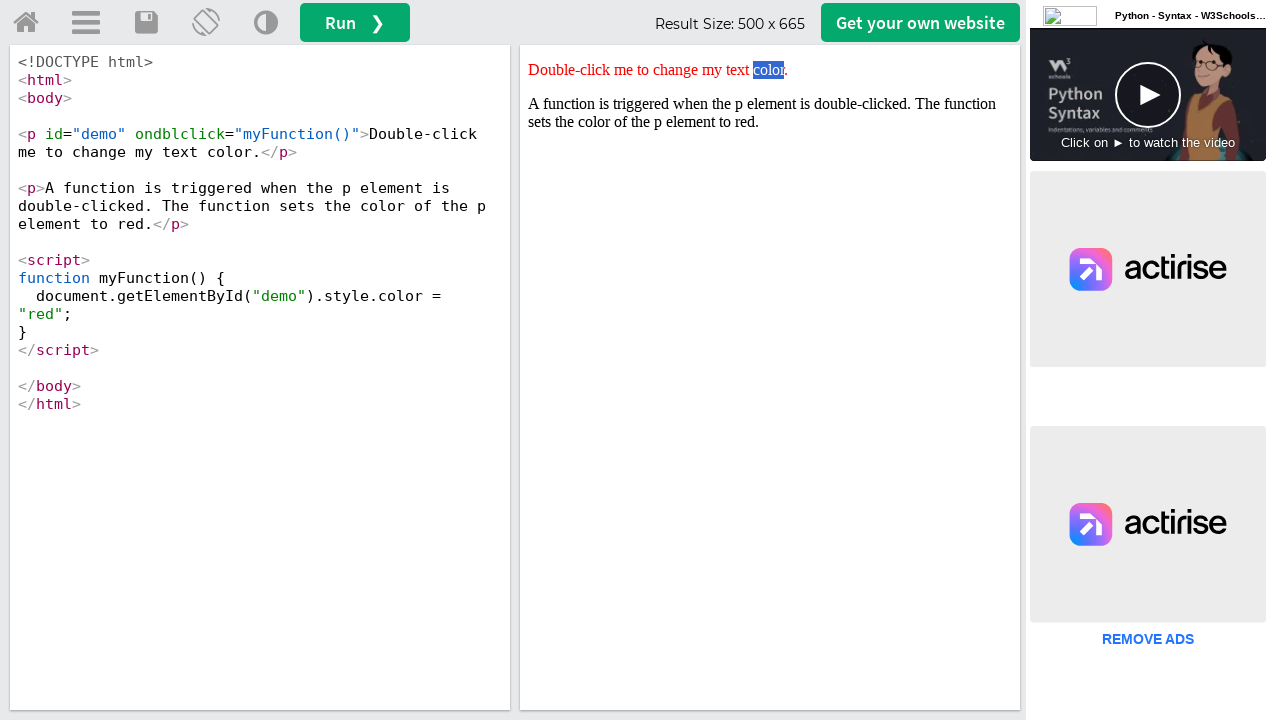

Located text element to verify style change
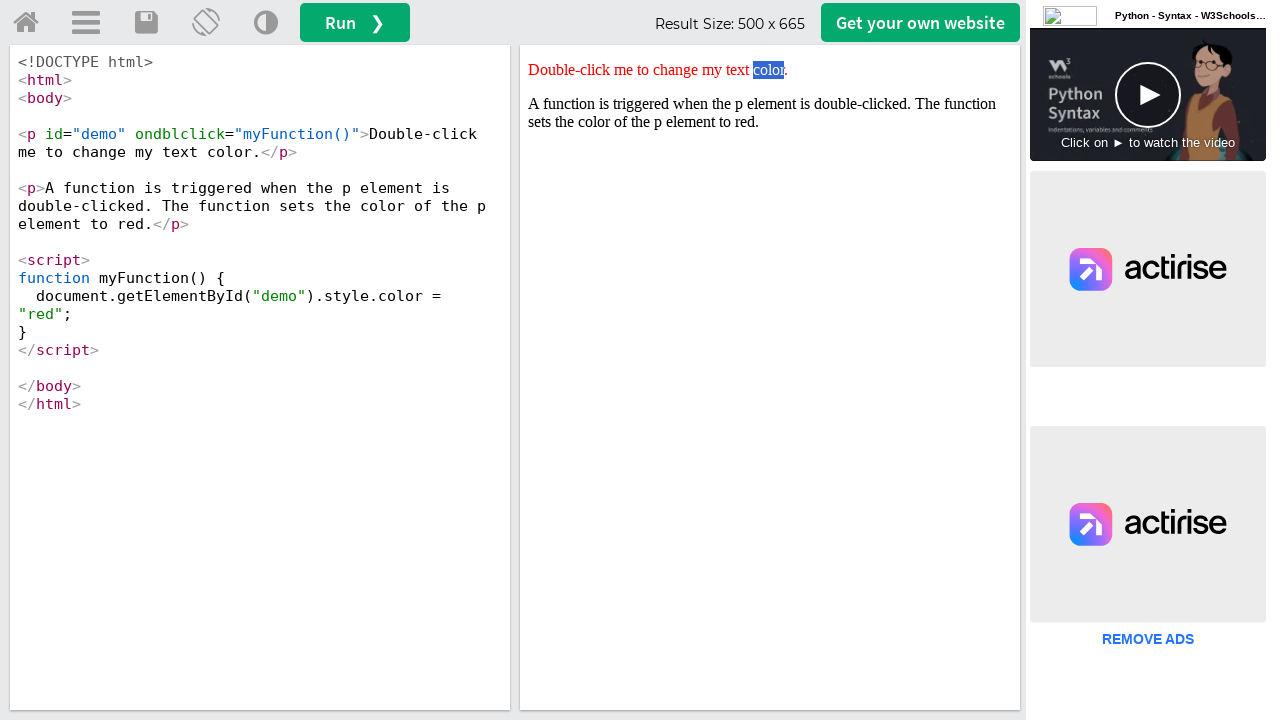

Retrieved style attribute value: color: red;
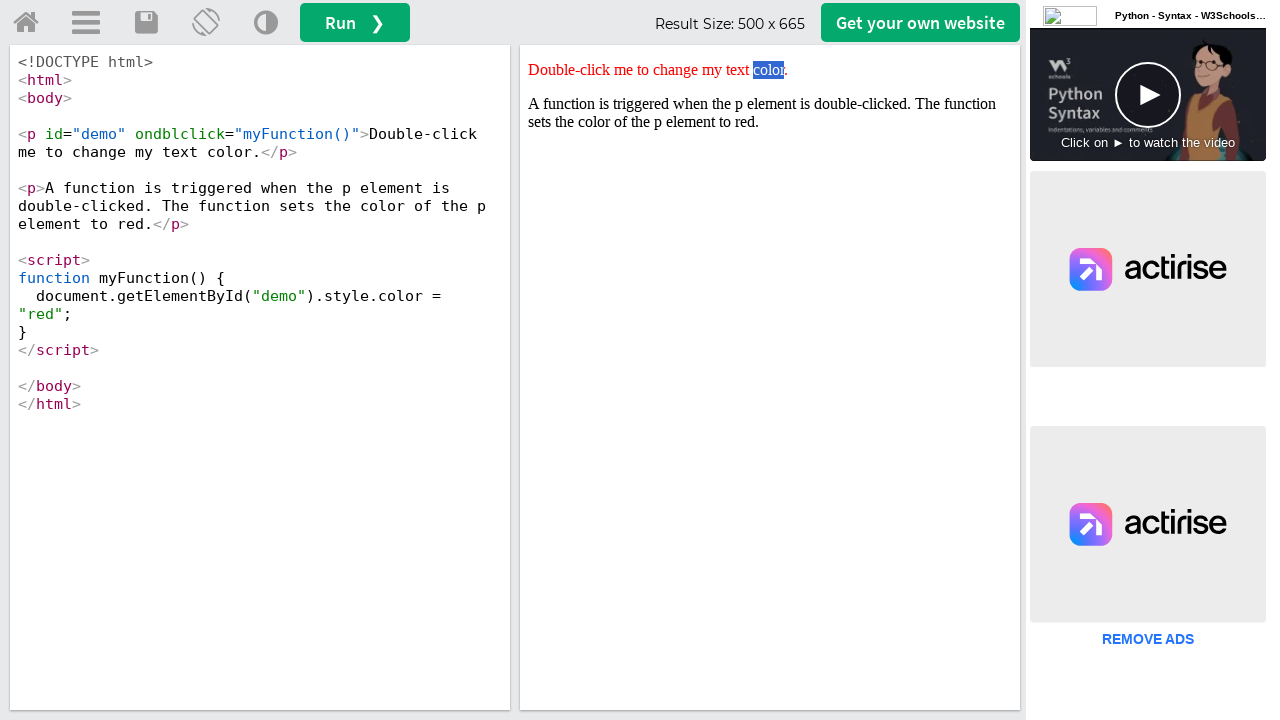

Assertion passed: text color changed to red after double-click
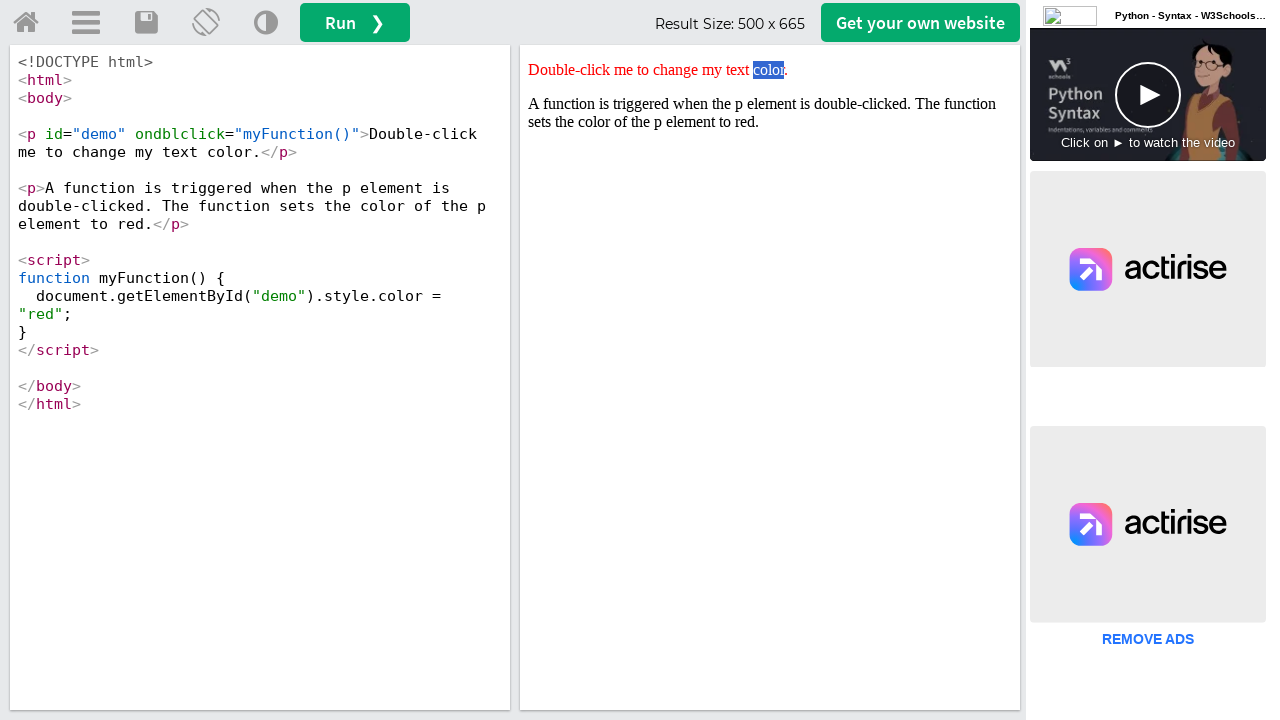

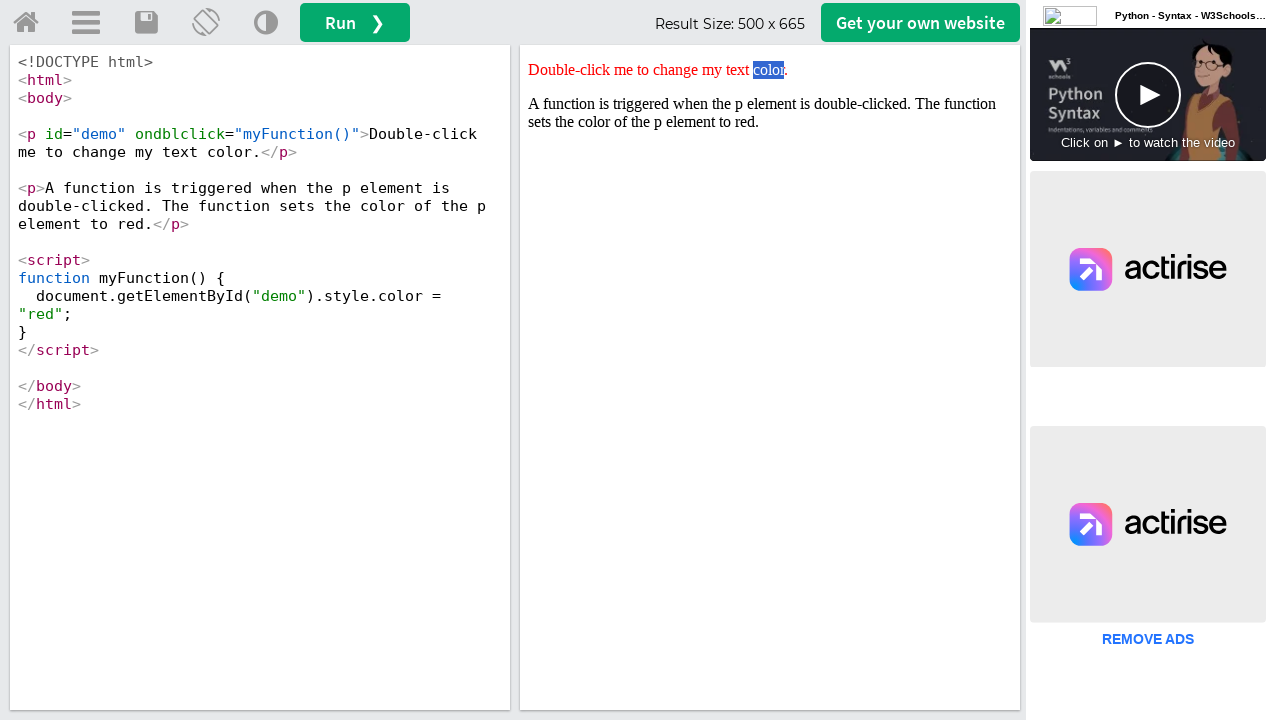